Tests the geolocation feature on QA Playground by navigating to the geolocation demo, clicking to get location, and verifying the location information is displayed correctly.

Starting URL: https://qaplayground.dev/

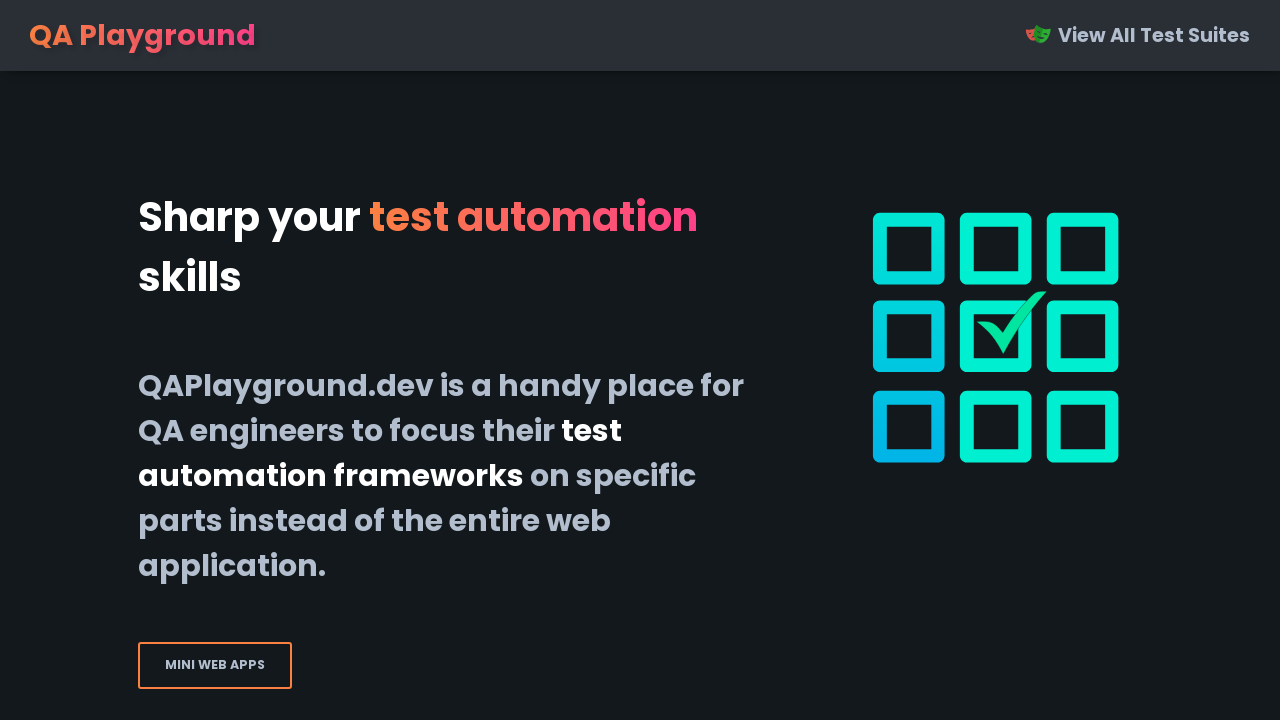

Waited for Geolocation demo link to be present
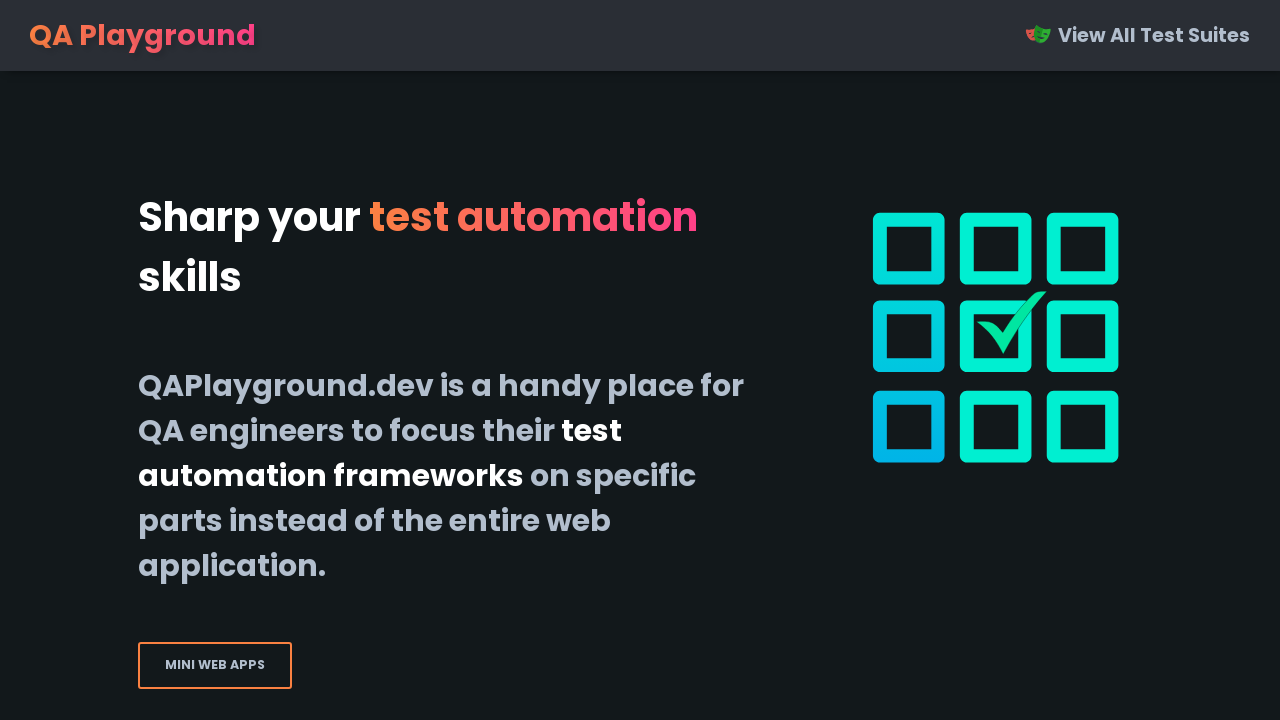

Clicked on Geolocation demo link at (954, 360) on xpath=//a[contains(., 'Geolocation')]
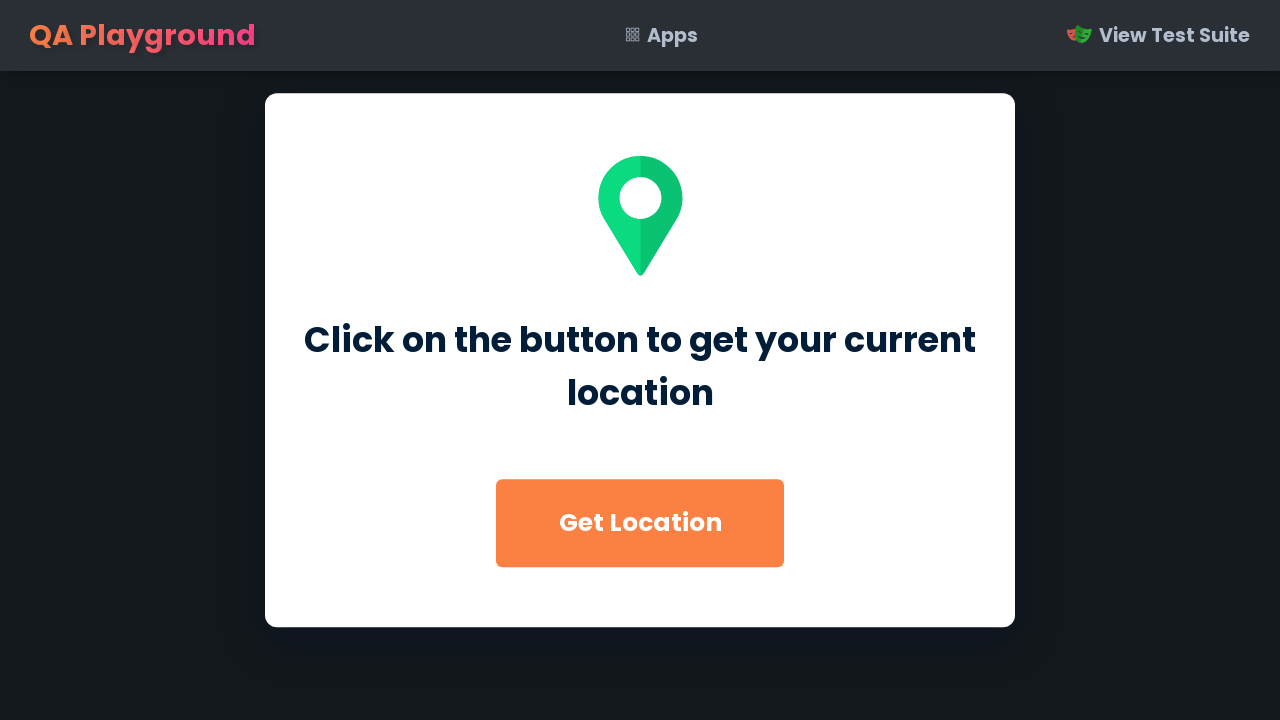

Waited for Get Location button to be visible
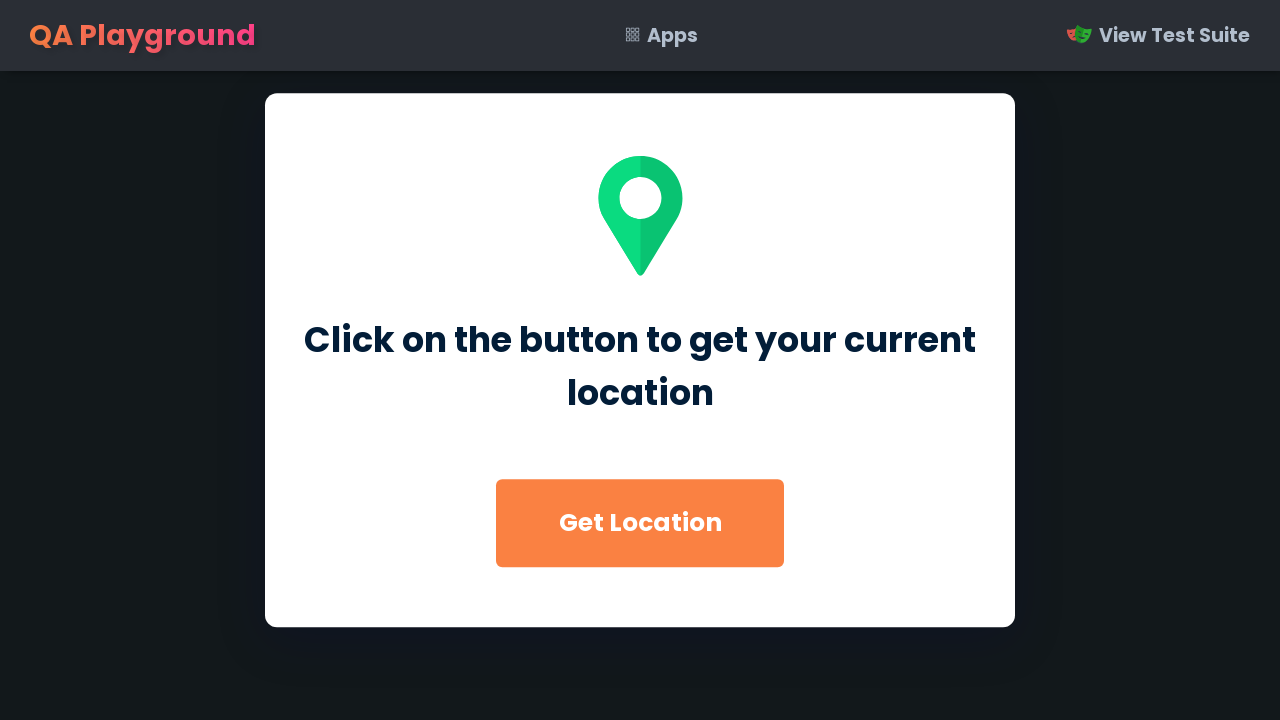

Clicked Get Location button at (640, 523) on #get-location
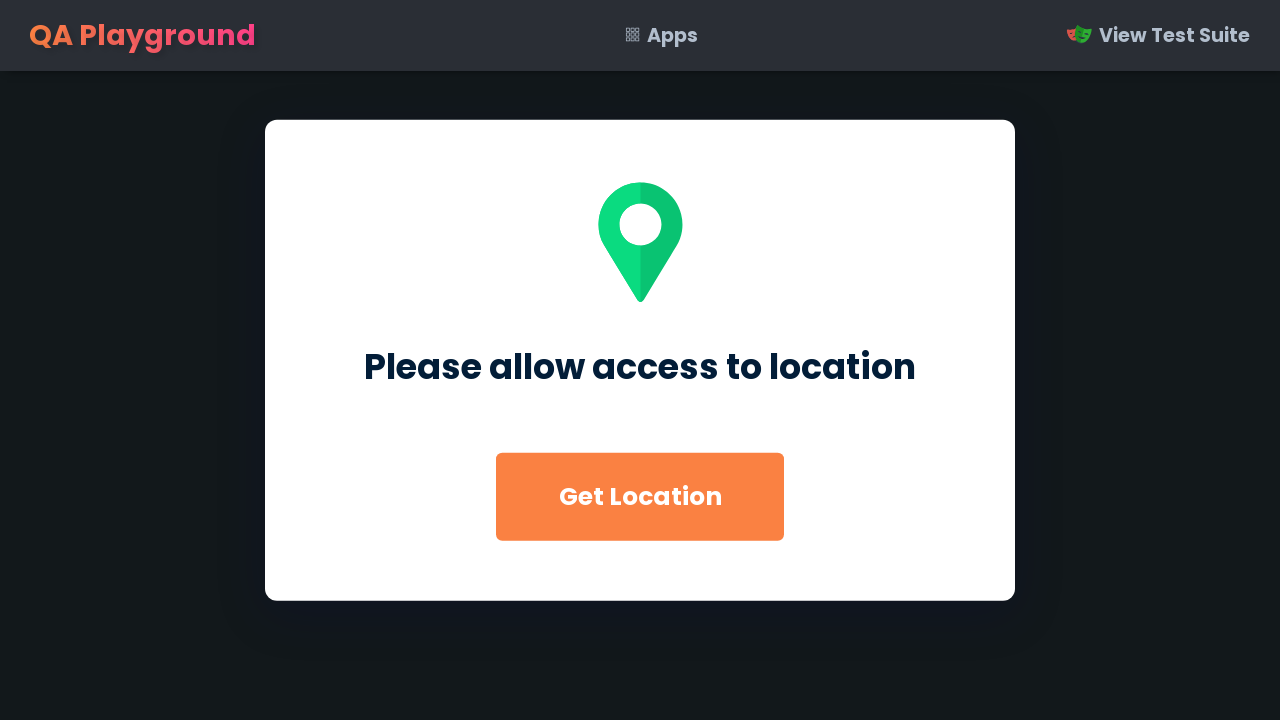

Waited for location info to appear (geolocation API response)
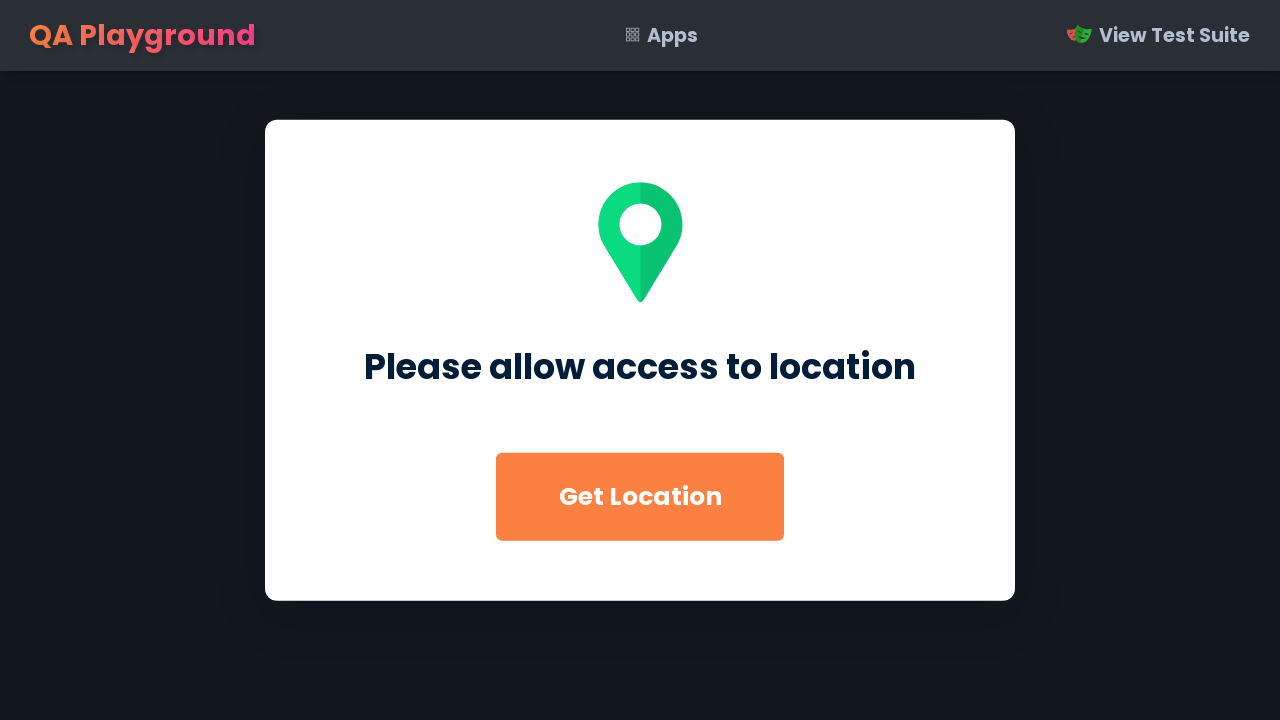

Retrieved location information text content
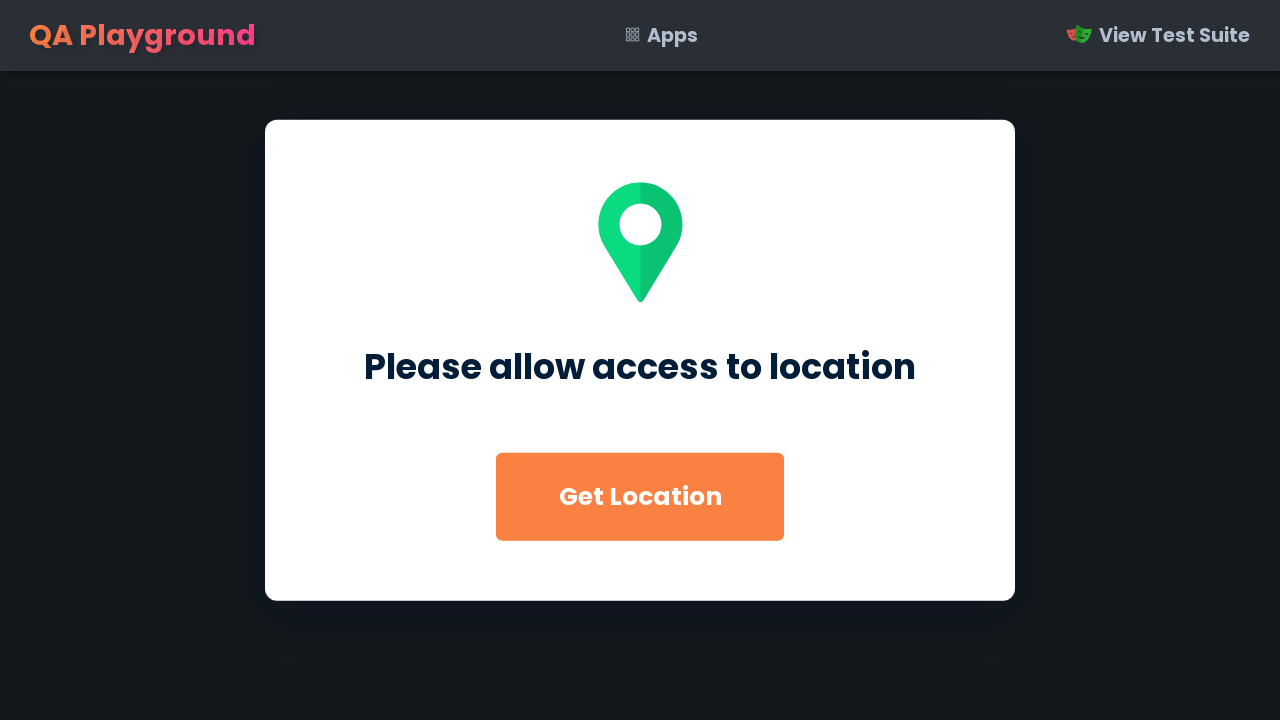

Verified location info is displayed and contains expected data
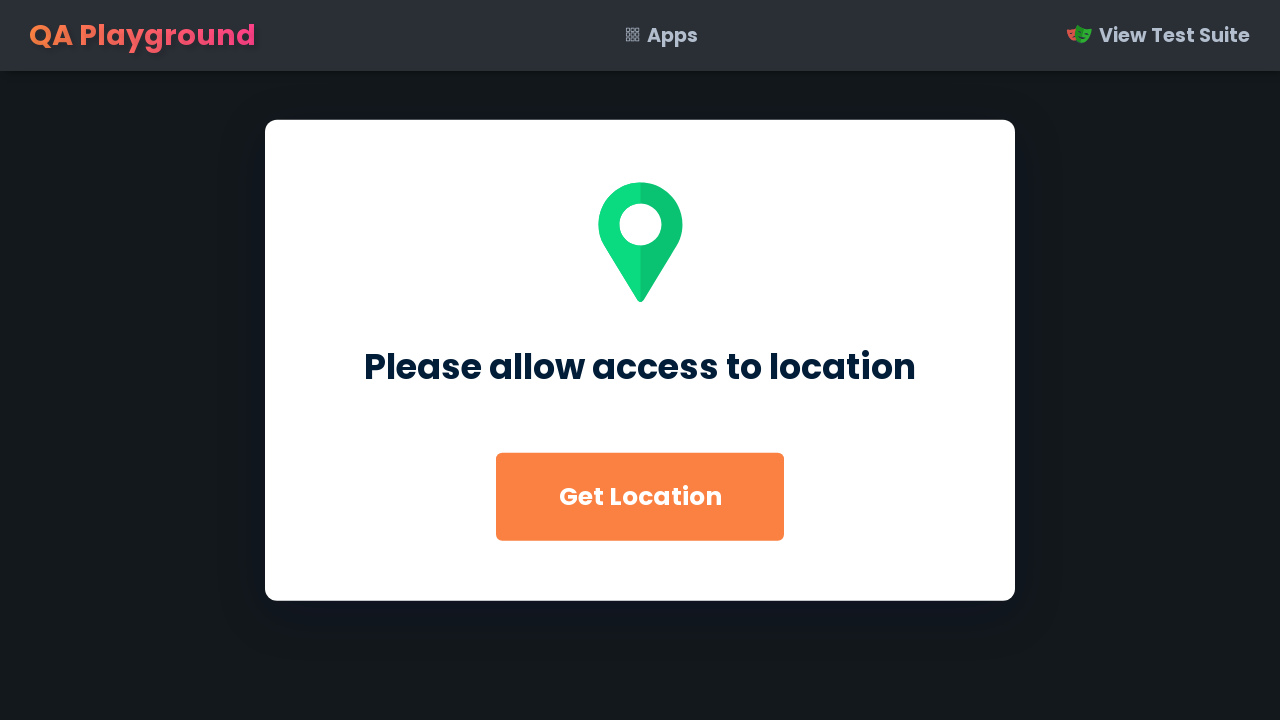

Clicked on location info element at (640, 366) on #location-info
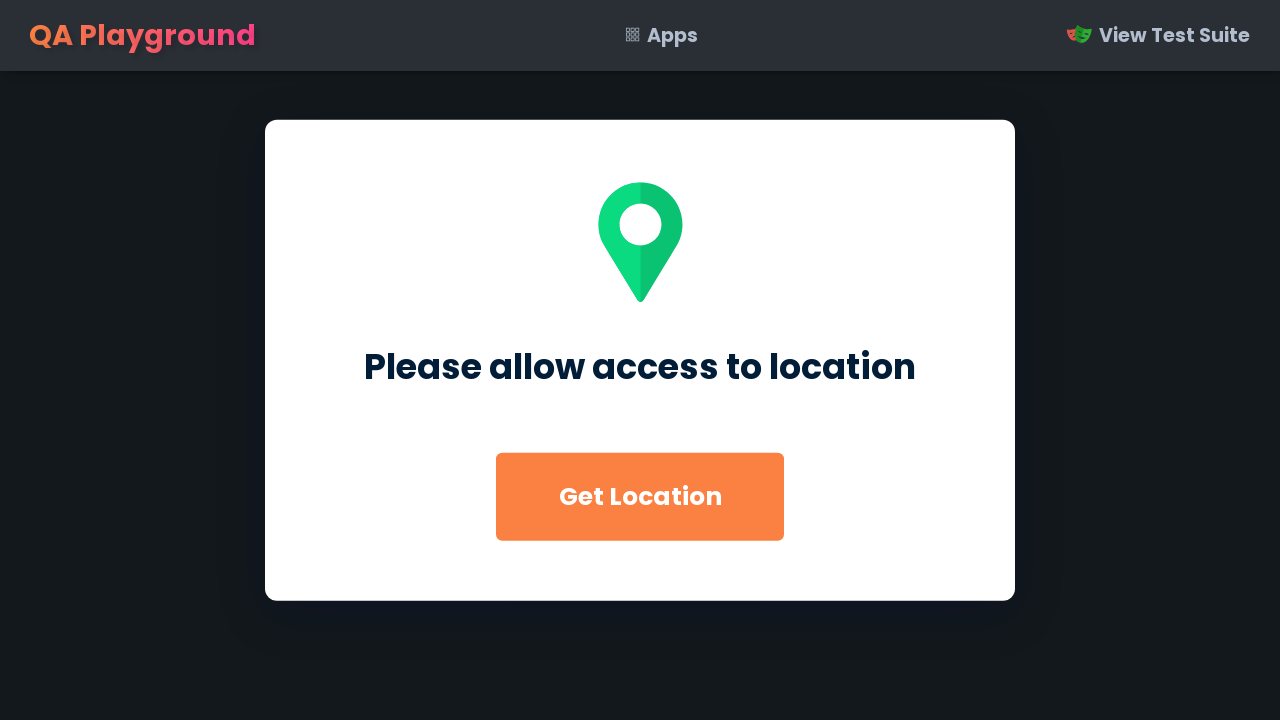

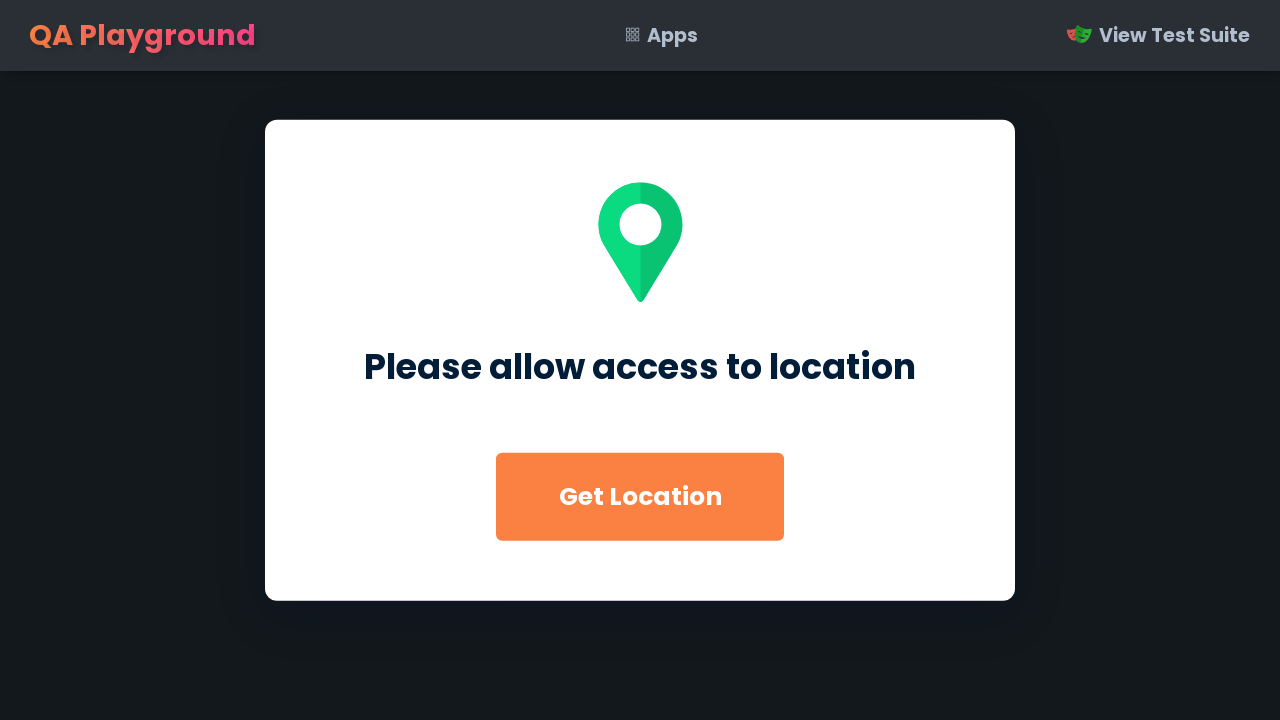